Tests hovering over navigation menu elements on 163.com (NetEase) portal, specifically moving mouse over navigation highlight area and app selection dropdown to trigger hover states.

Starting URL: http://www.163.com

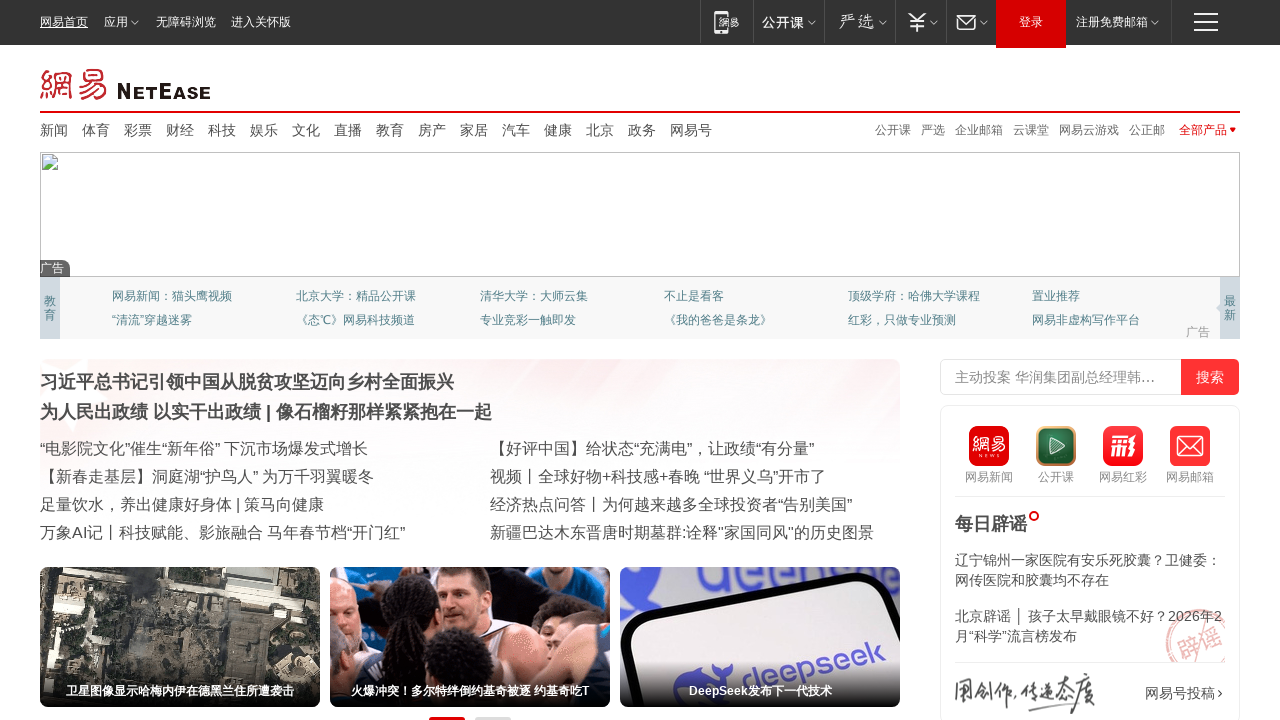

Page loaded with domcontentloaded state
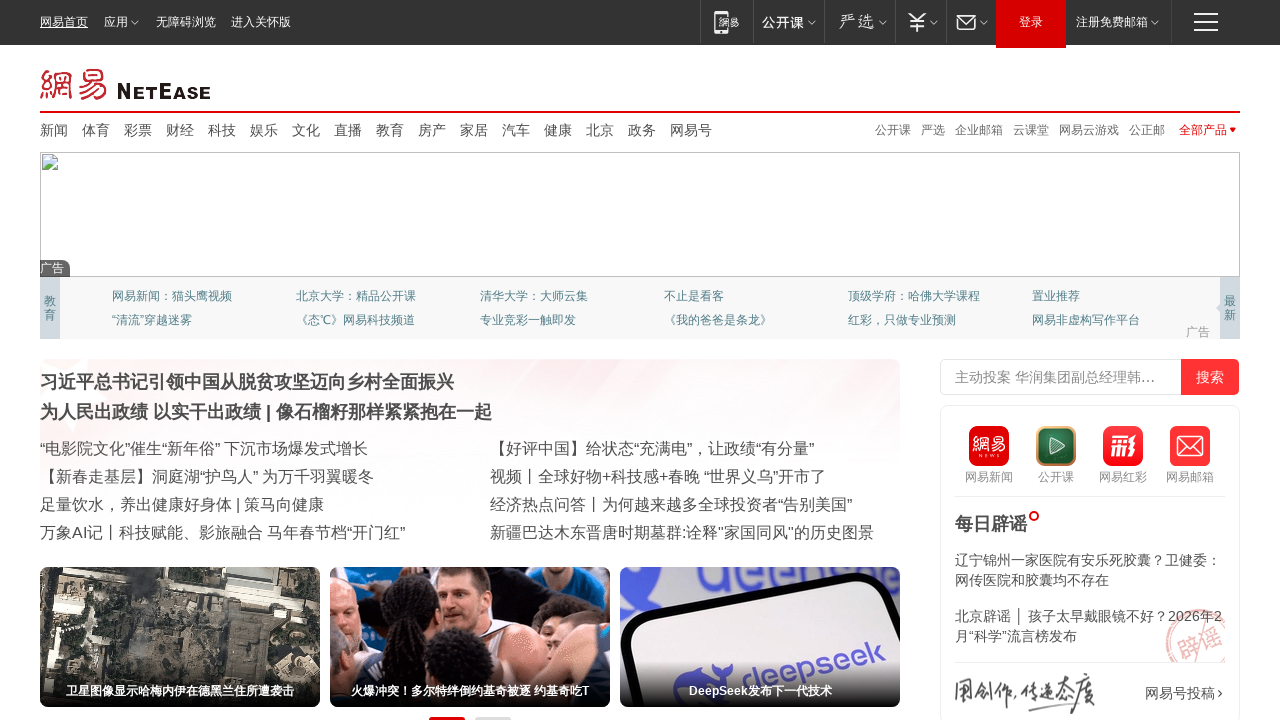

Hovered over navigation highlight element at (1031, 24) on #js_N_navHighlight
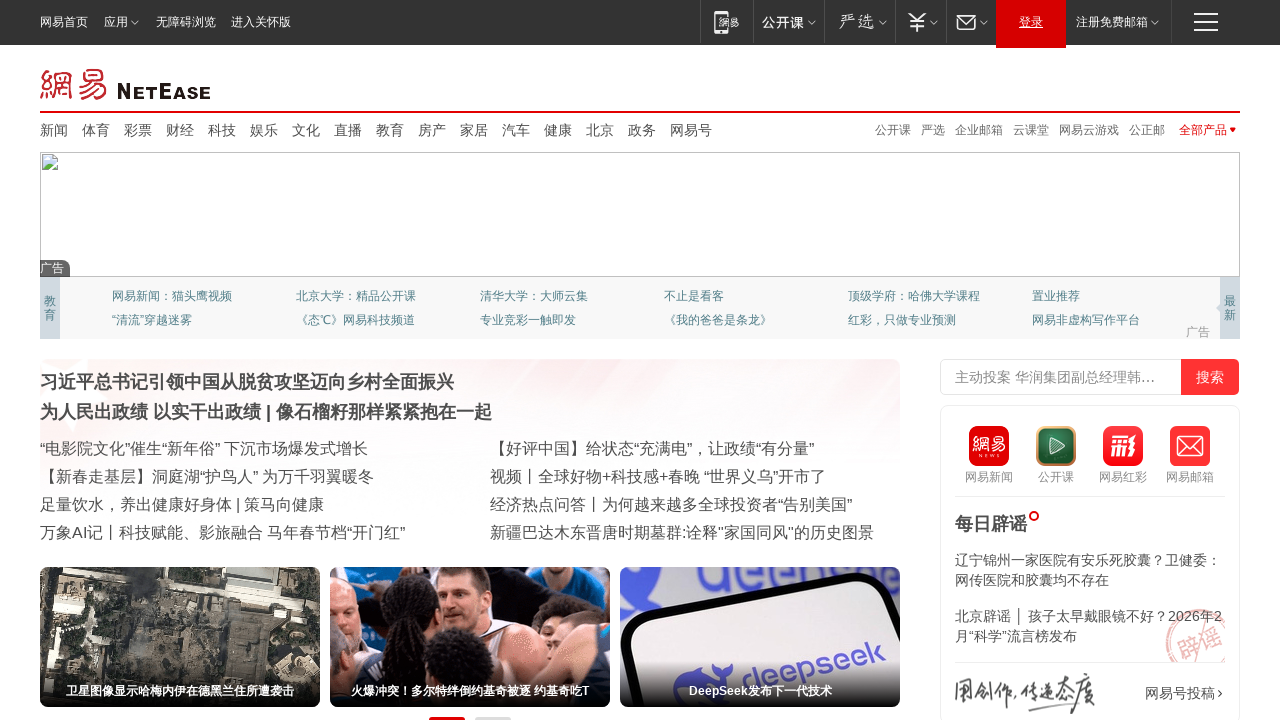

Waited 1000ms for hover effect to display
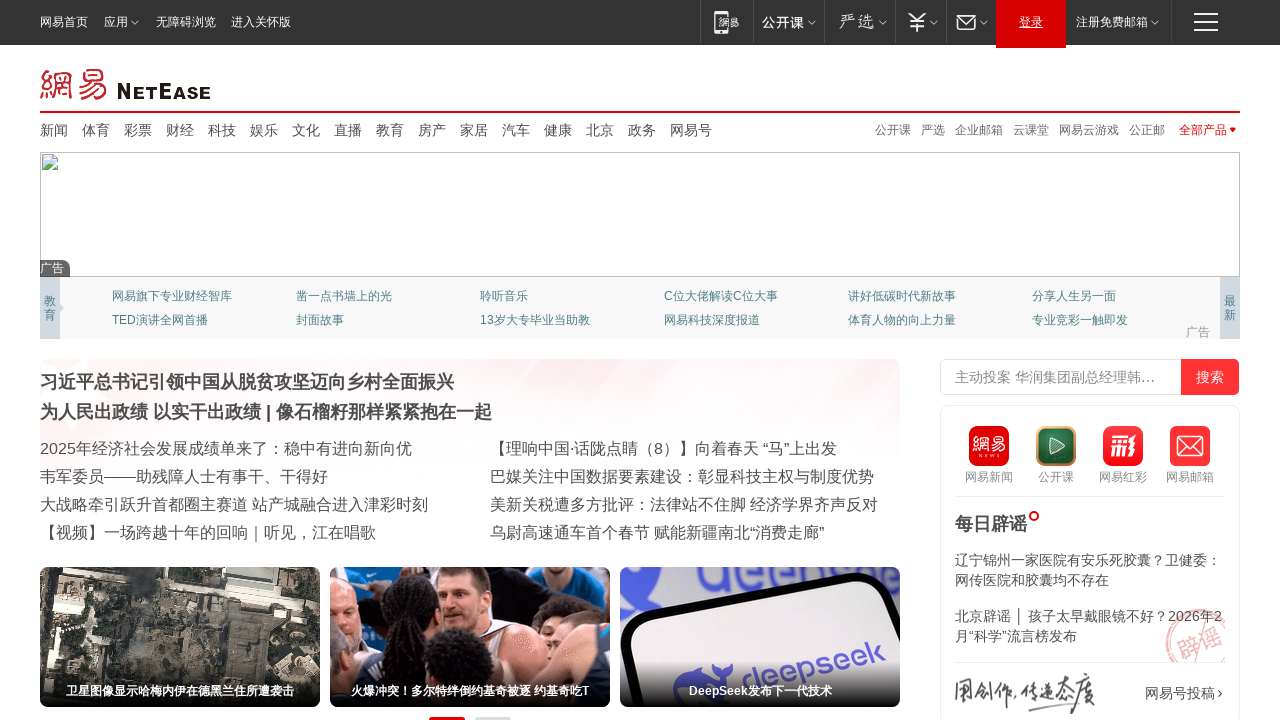

Hovered over app navigation select dropdown at (122, 21) on div.ntes-nav-select.ntes-nav-select-wide.ntes-nav-app.js_N_navSelect.c-fl
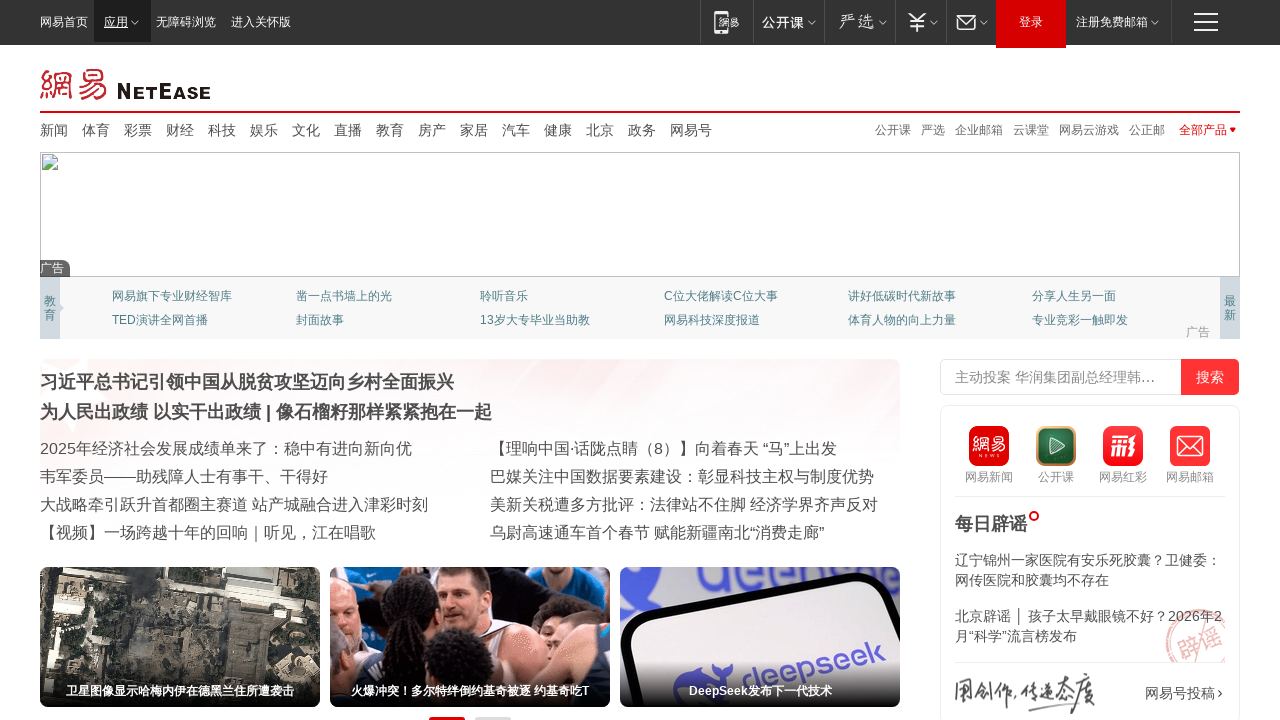

Waited 1000ms for app dropdown hover effect to display
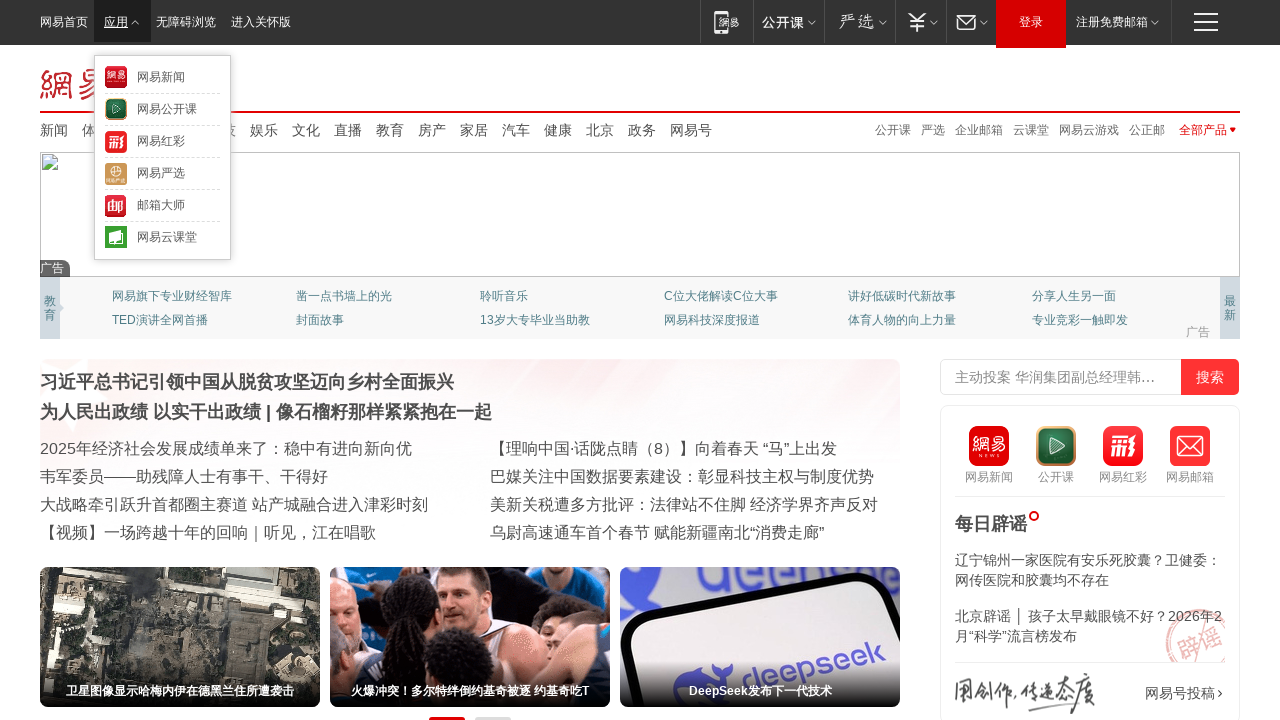

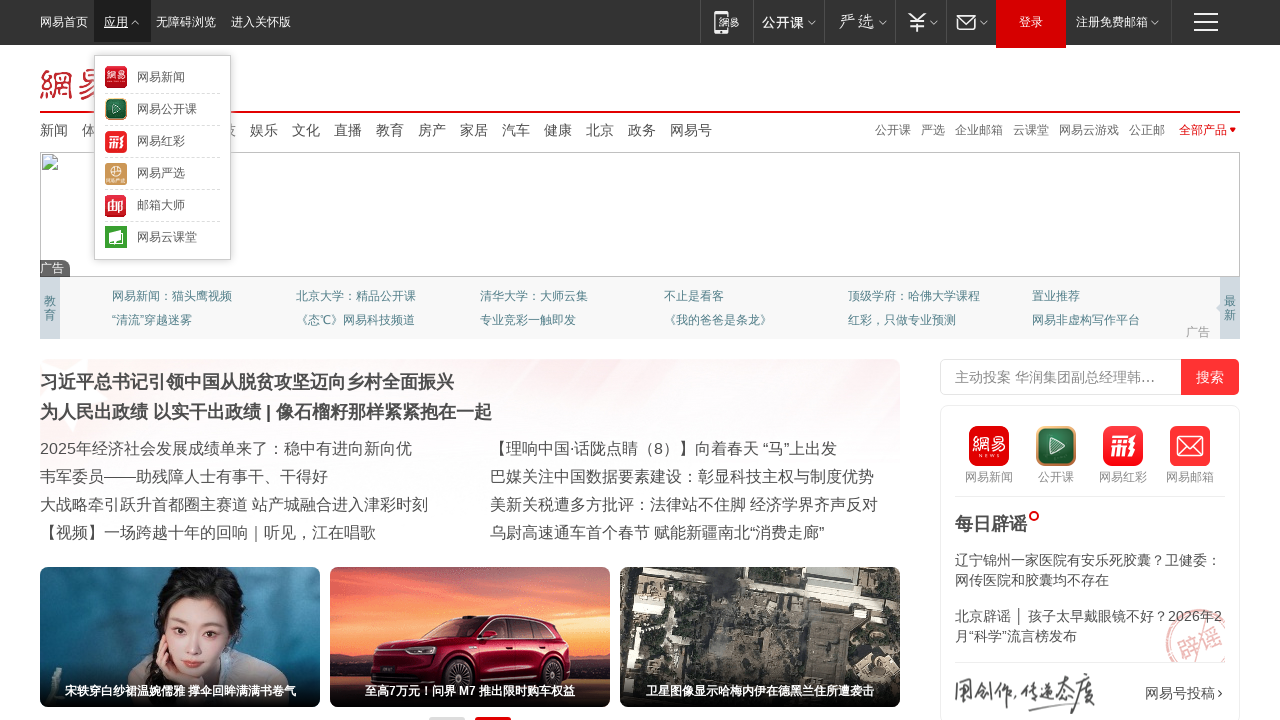